Navigates to the Expedia homepage and waits for the page to load

Starting URL: https://www.expedia.com/

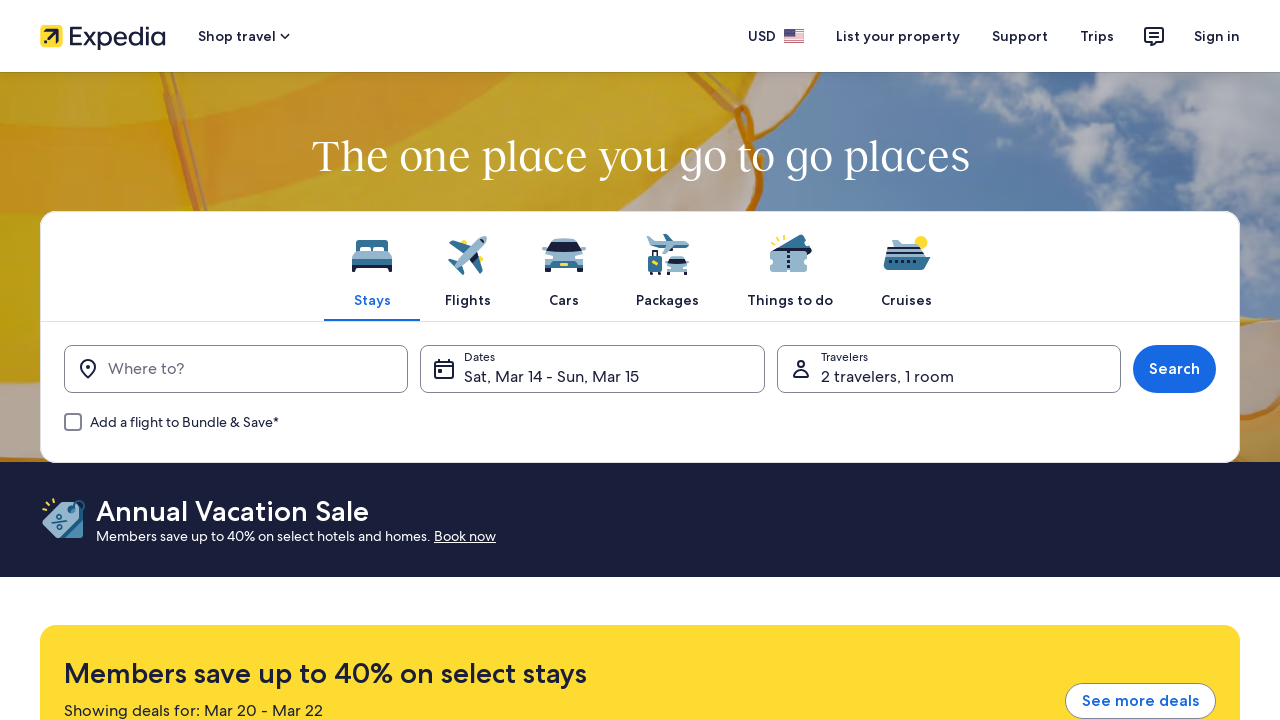

Navigated to Expedia homepage
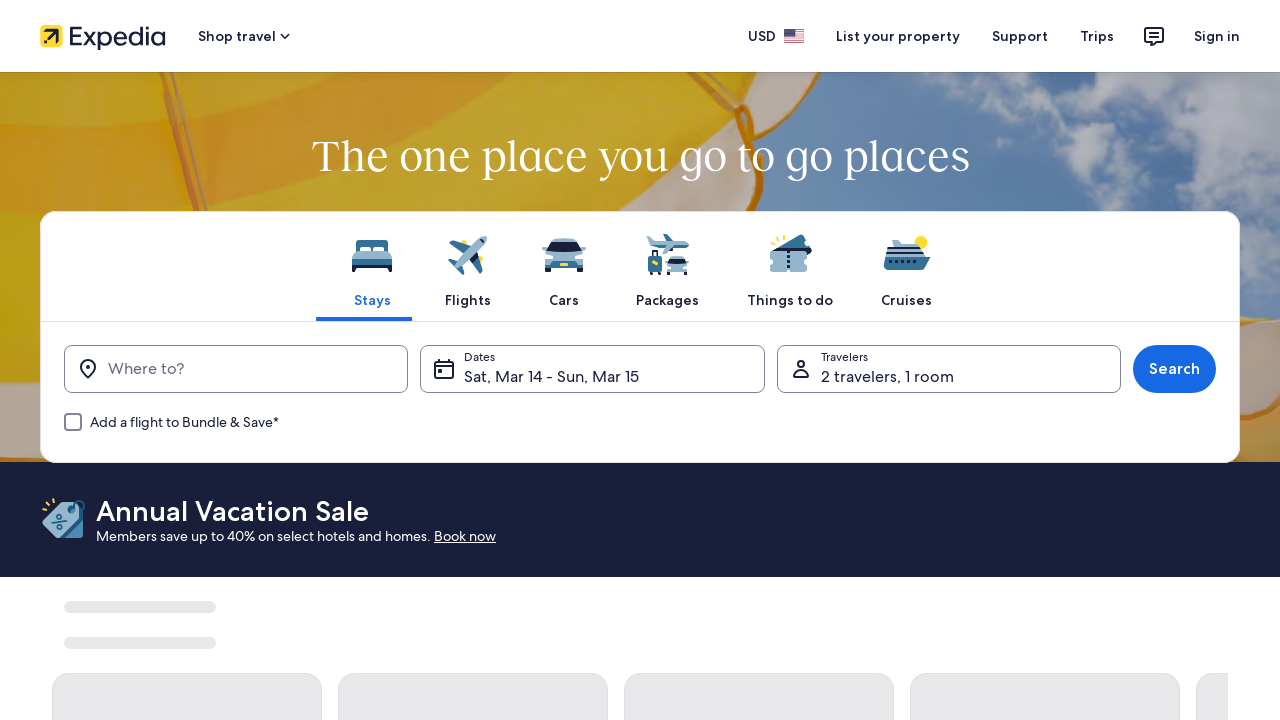

Page DOM content loaded
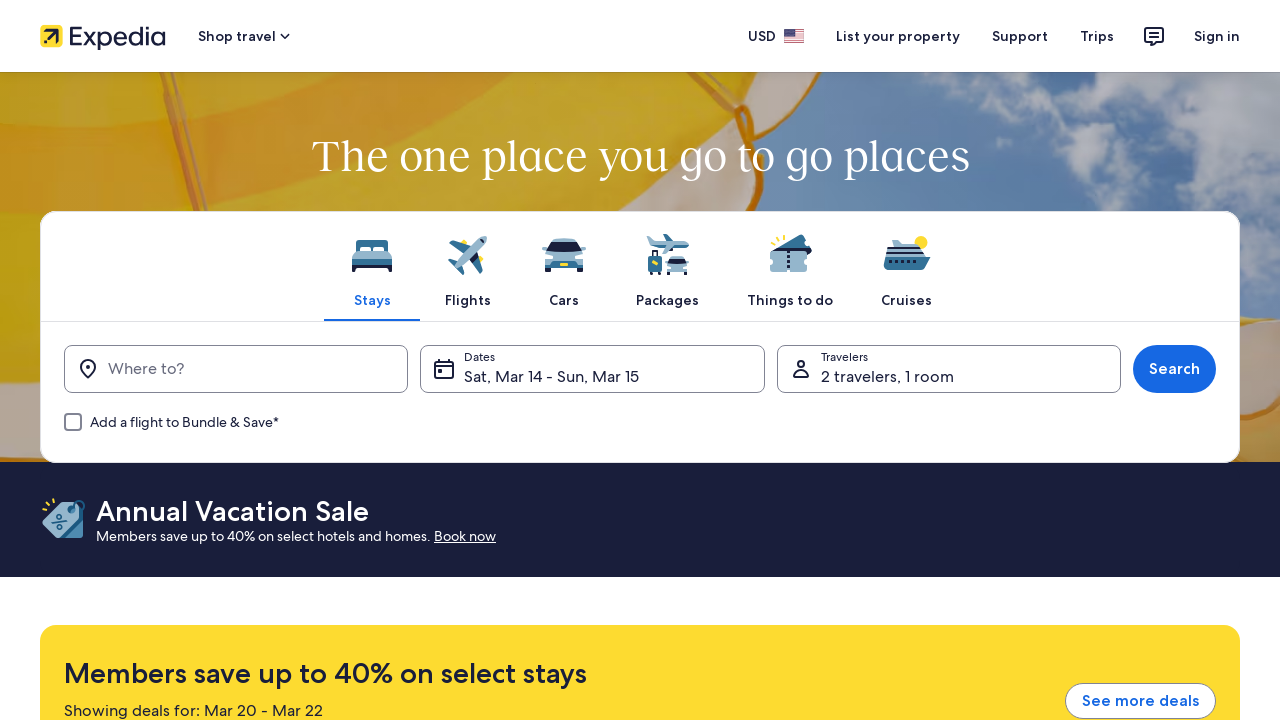

Body element appeared and page is ready
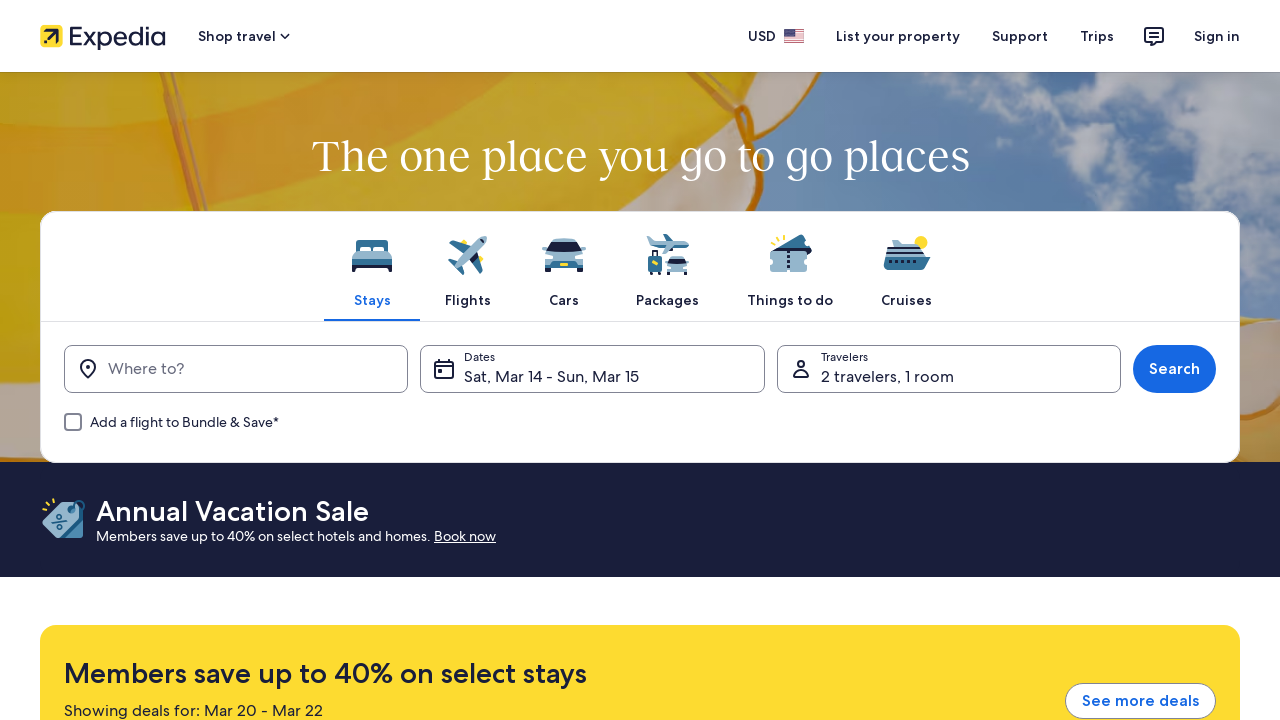

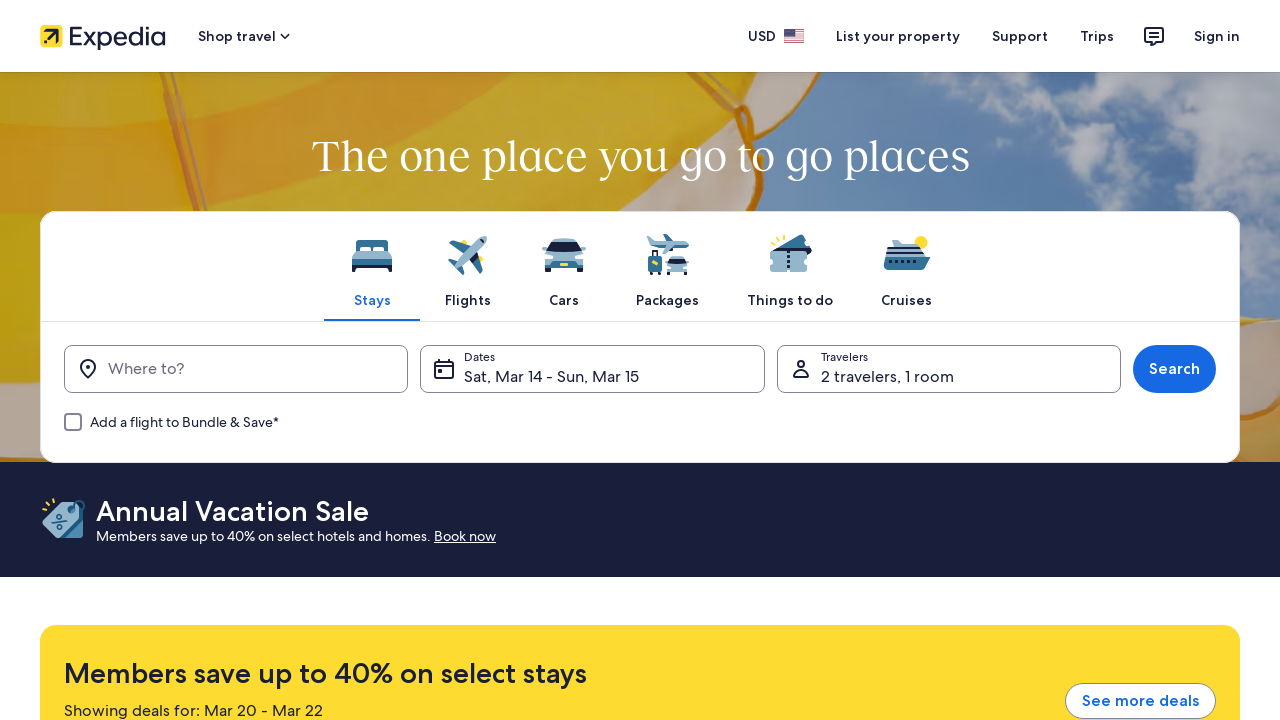